Navigates to an automation practice page and retrieves the text of a button element using XPath sibling selector to verify the button is present and has content.

Starting URL: https://rahulshettyacademy.com/AutomationPractice/

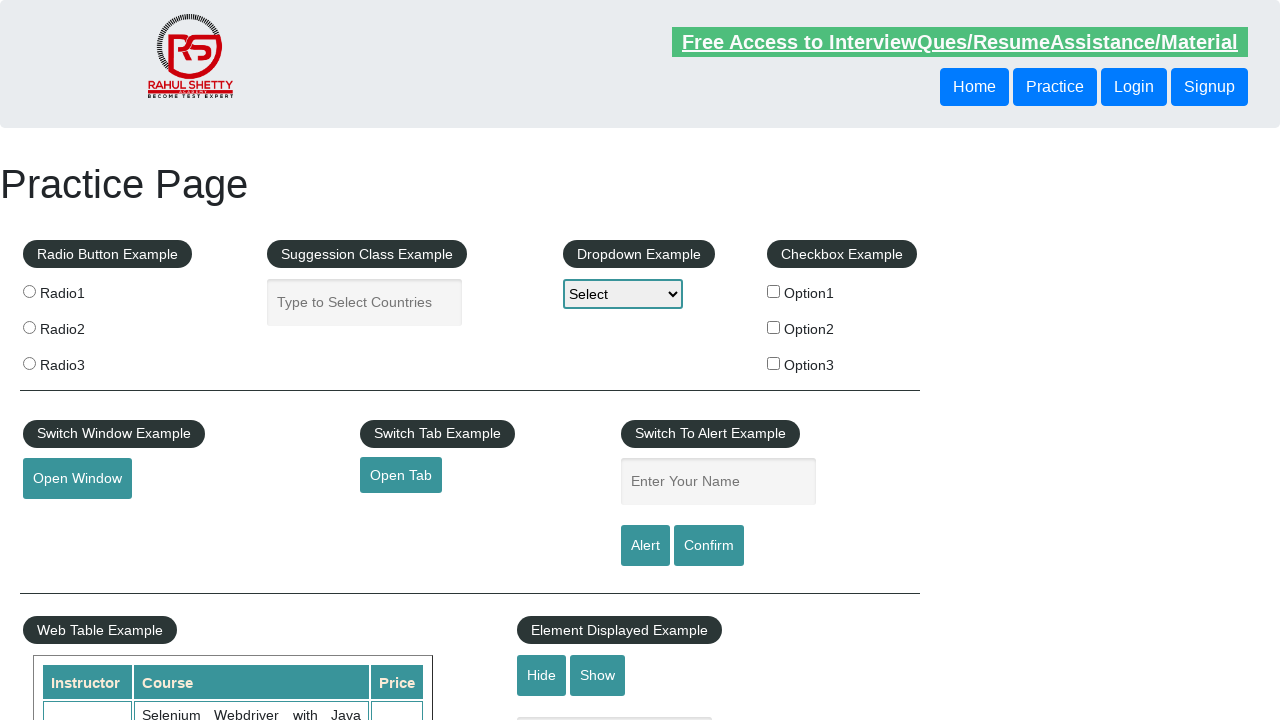

Navigated to automation practice page
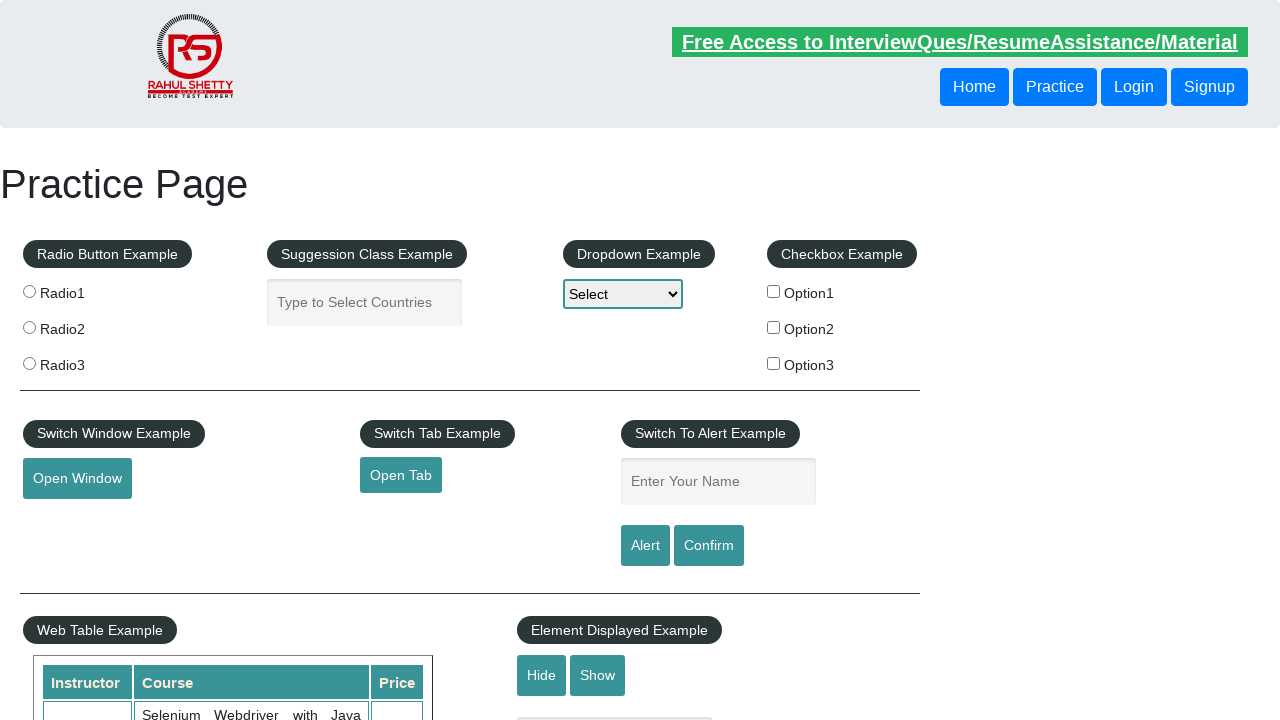

Located button element using XPath sibling selector
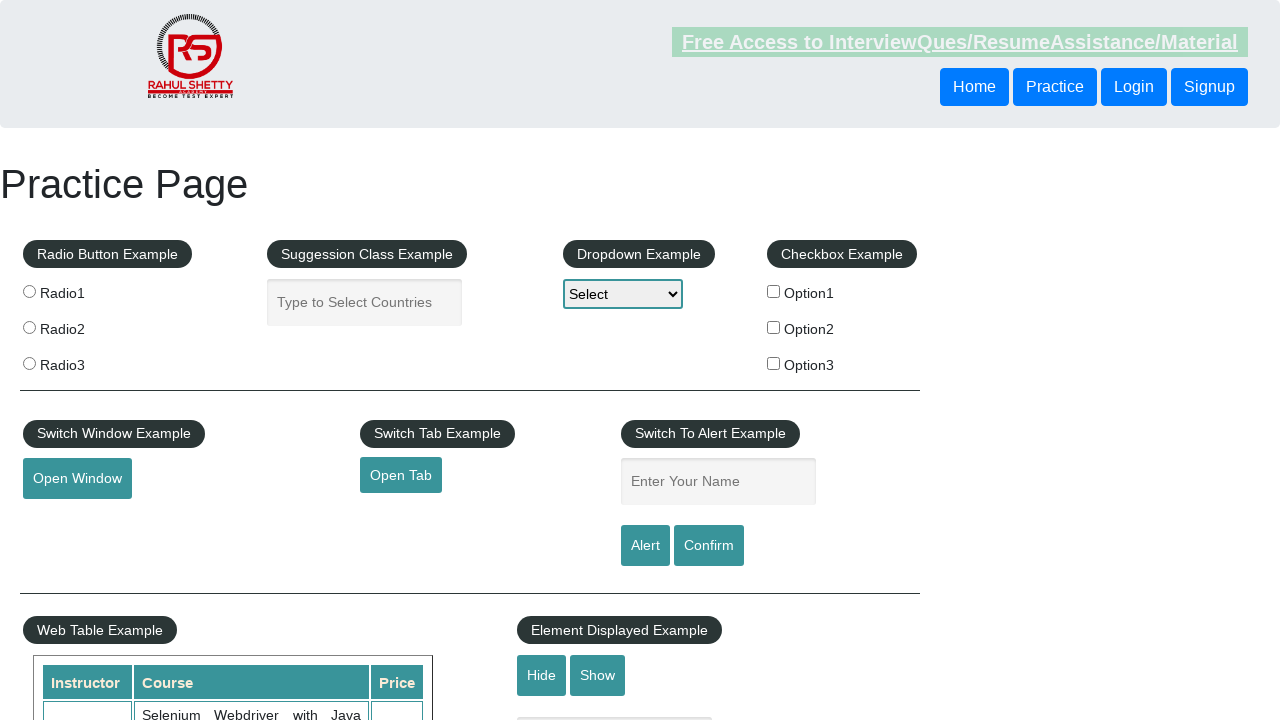

Waited for button element to be visible
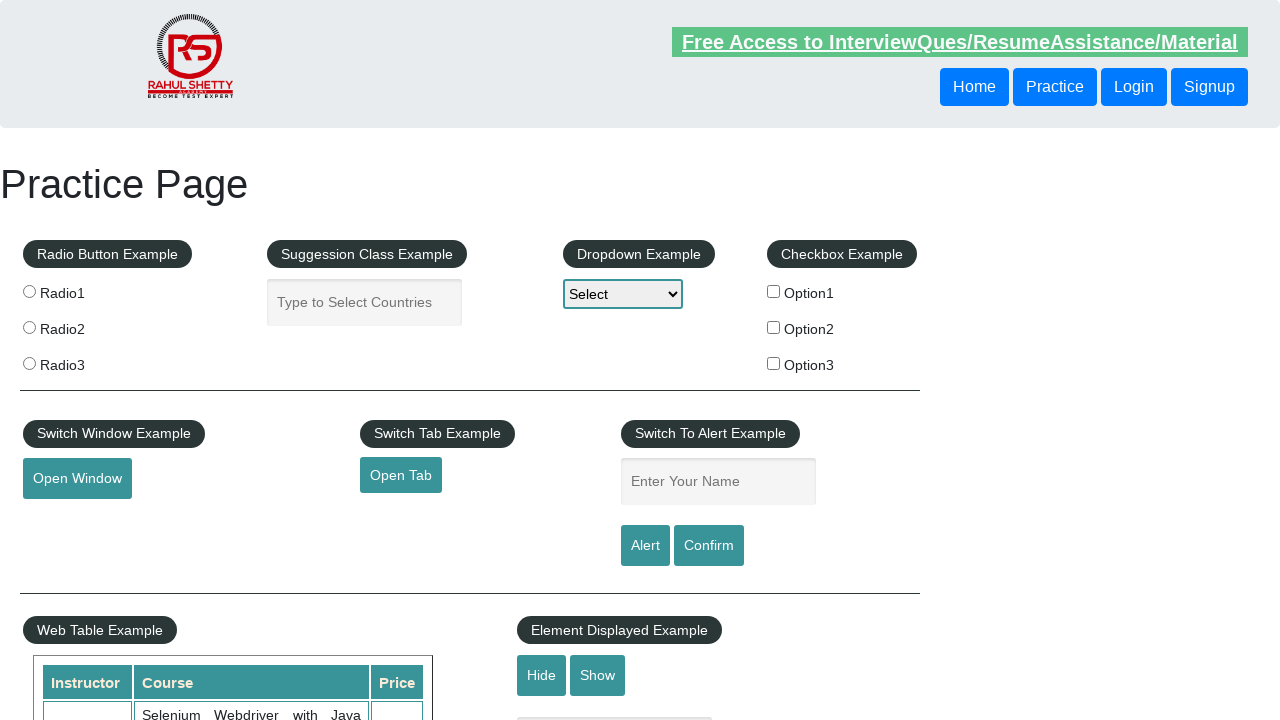

Retrieved button text content: 'Login'
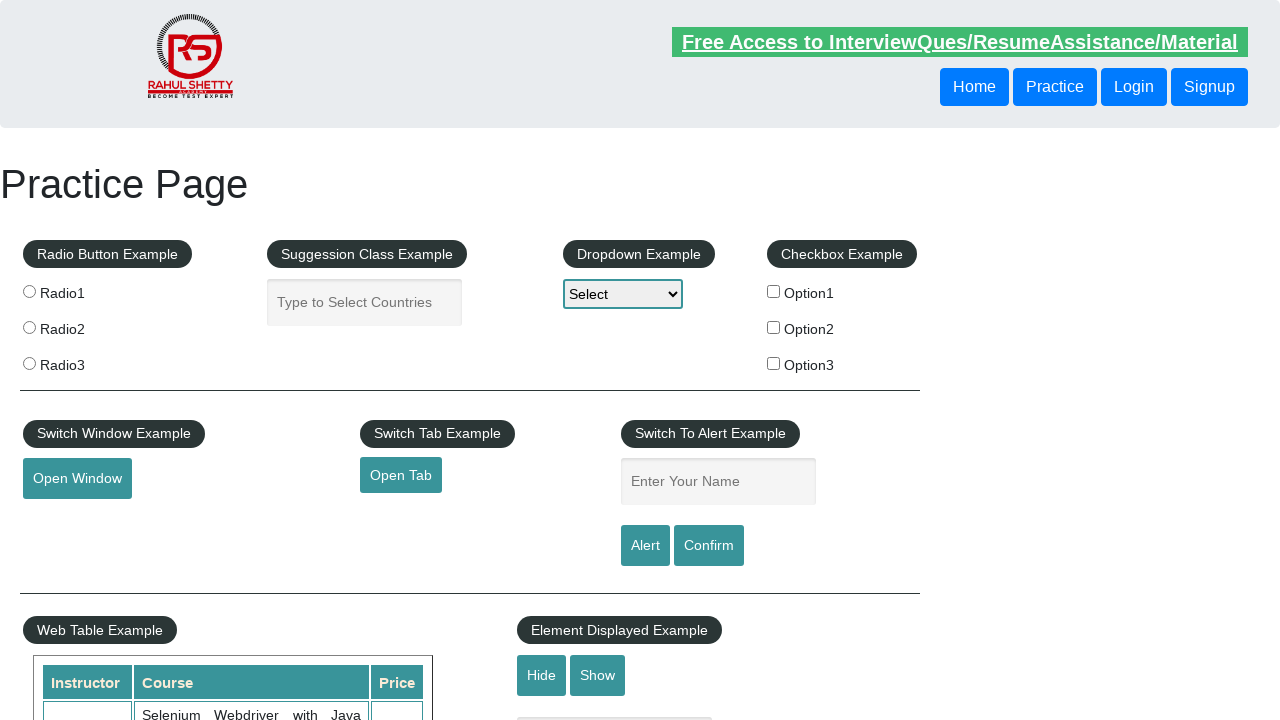

Printed button text to console
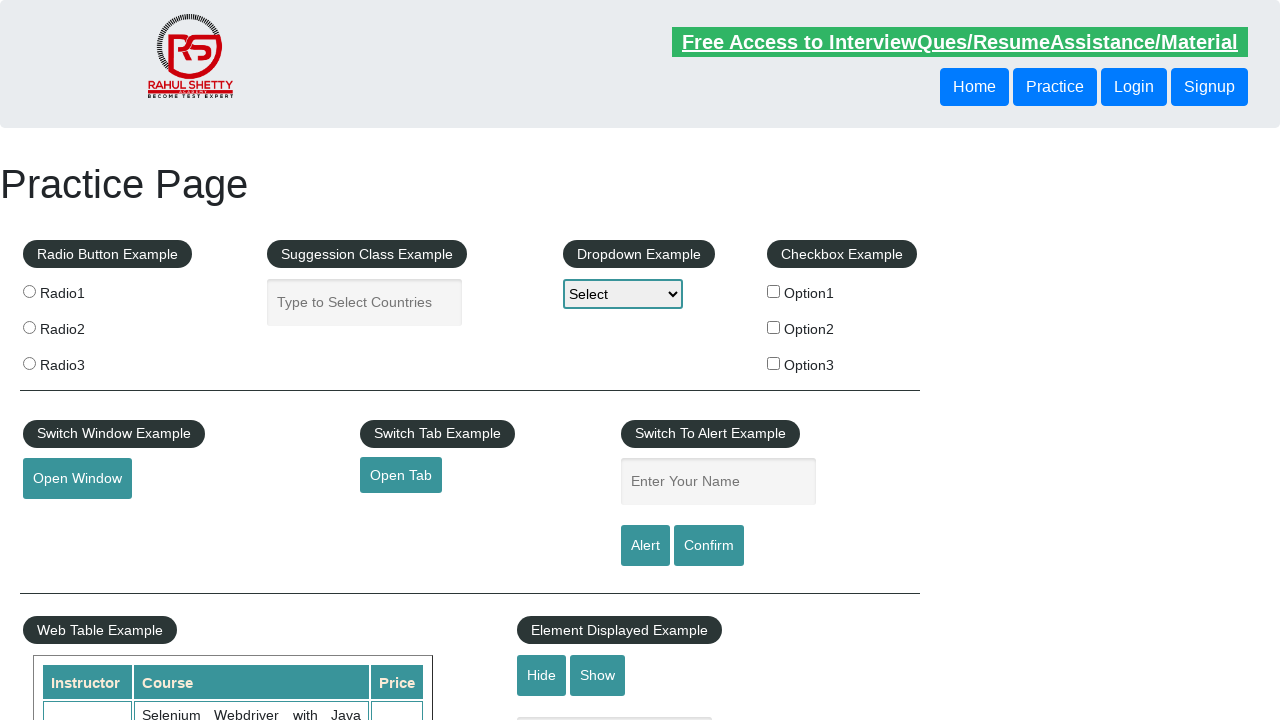

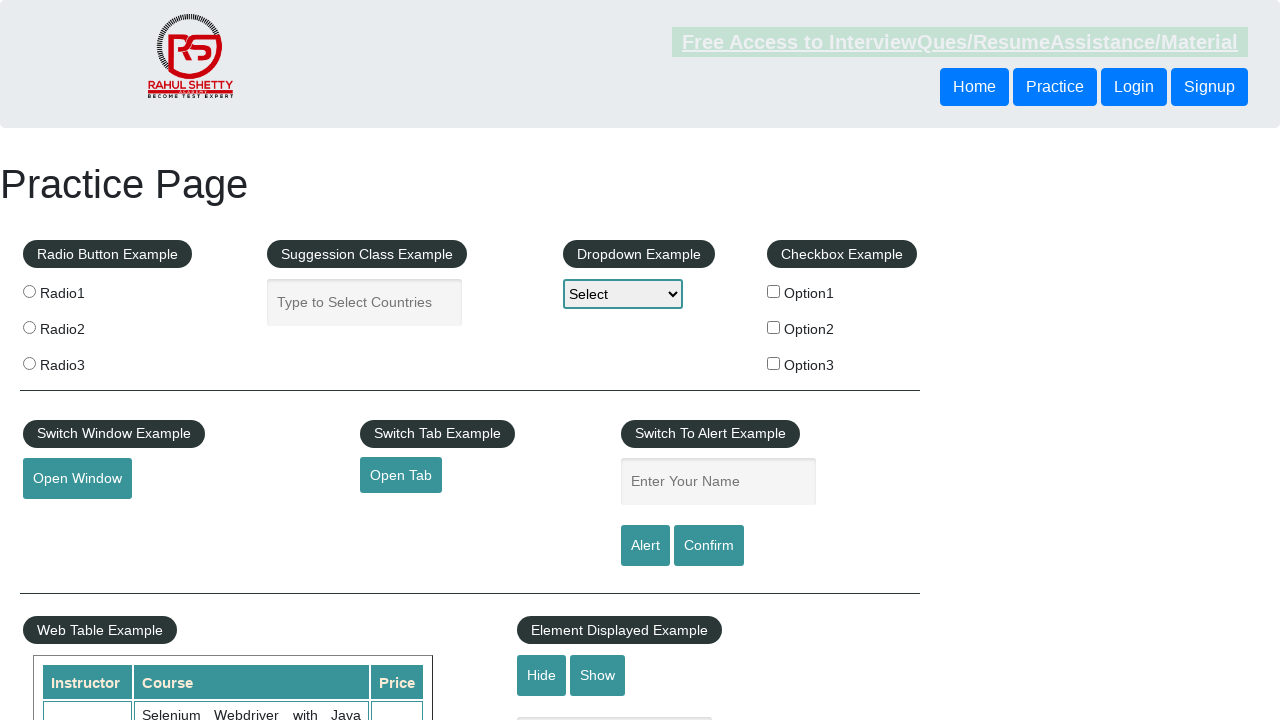